Tests drag and drop functionality by dragging four images (High Tatras 1-4) to a trash target within an iframe on a demo site.

Starting URL: https://www.globalsqa.com/demo-site/draganddrop/

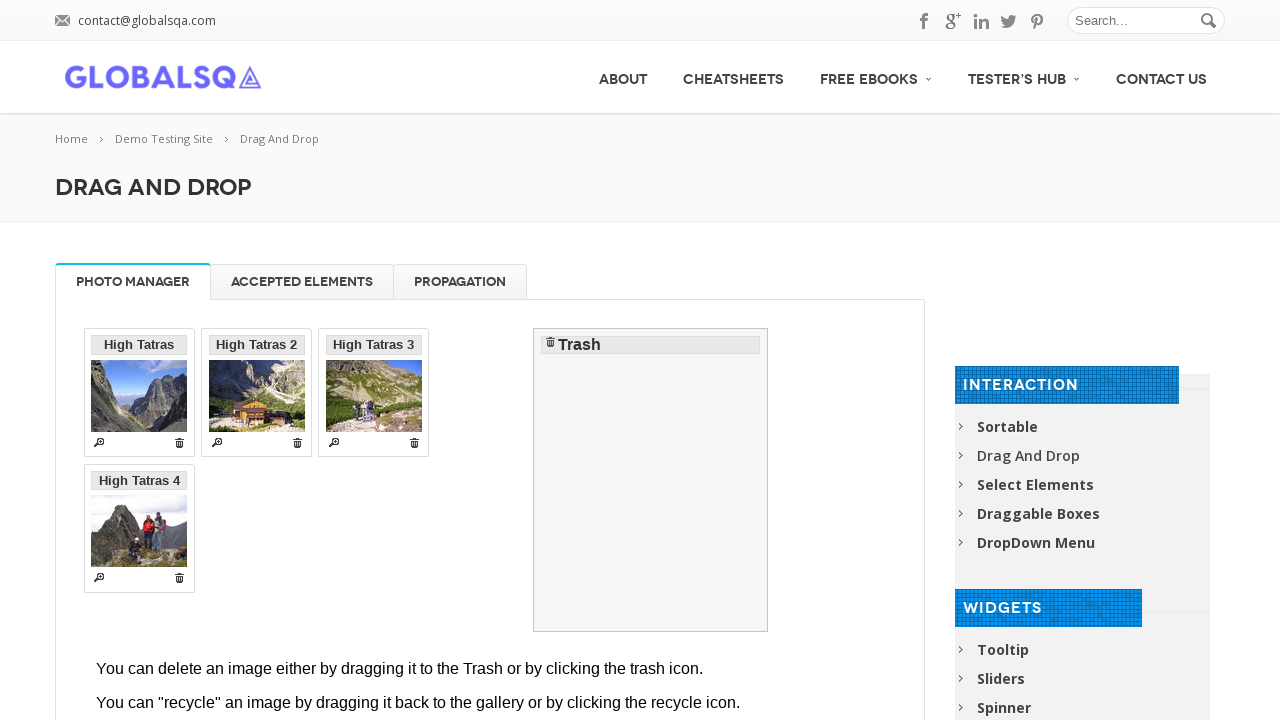

Located iframe containing drag and drop elements
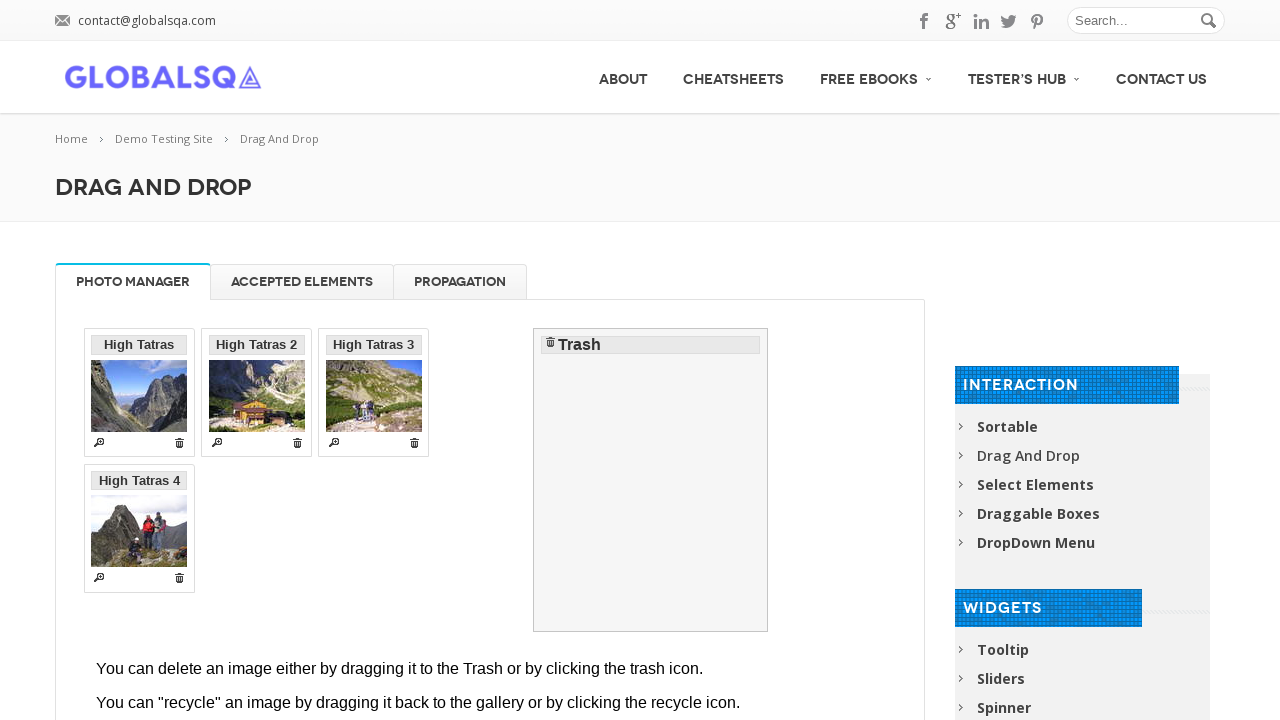

Located High Tatras 1 image element
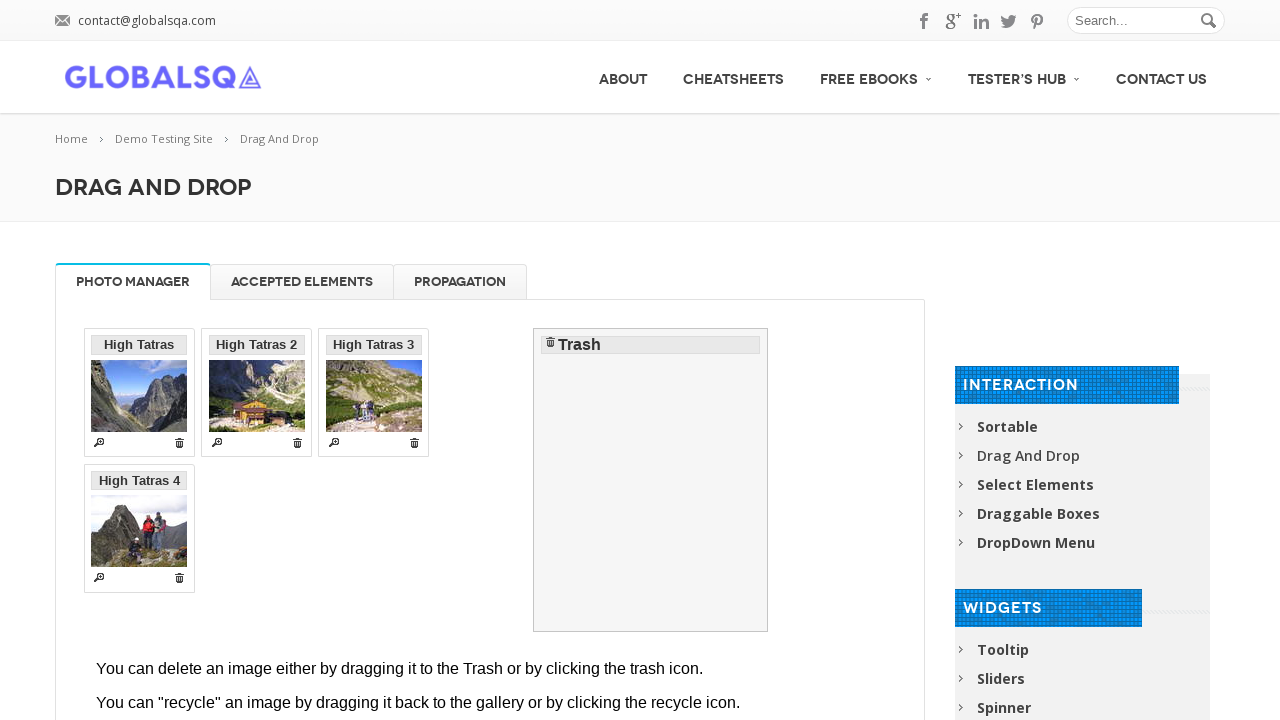

Located High Tatras 2 image element
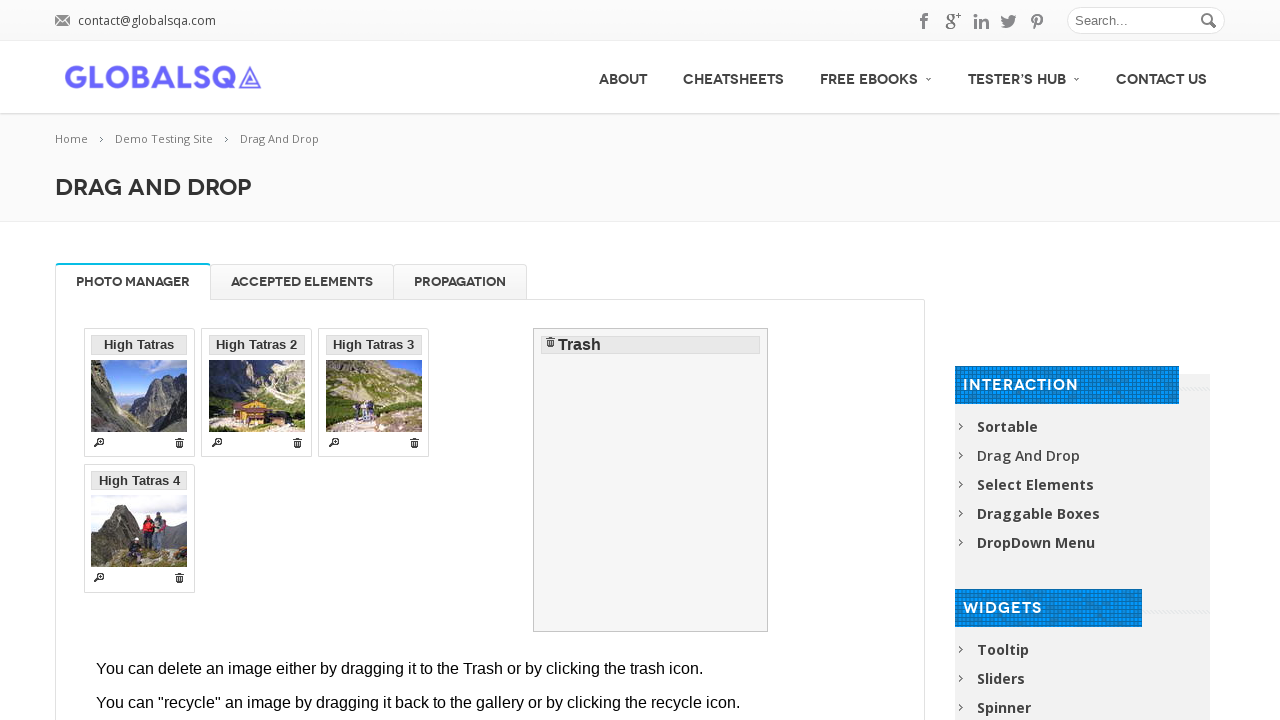

Located High Tatras 3 image element
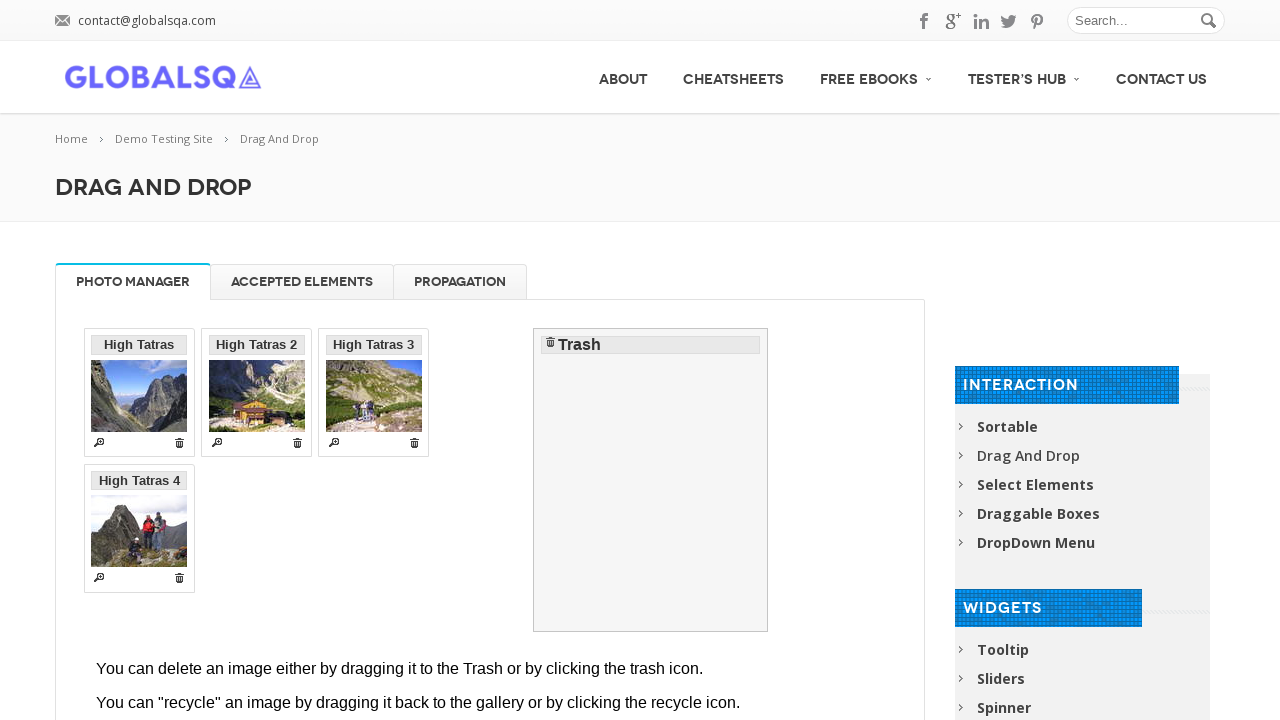

Located High Tatras 4 image element
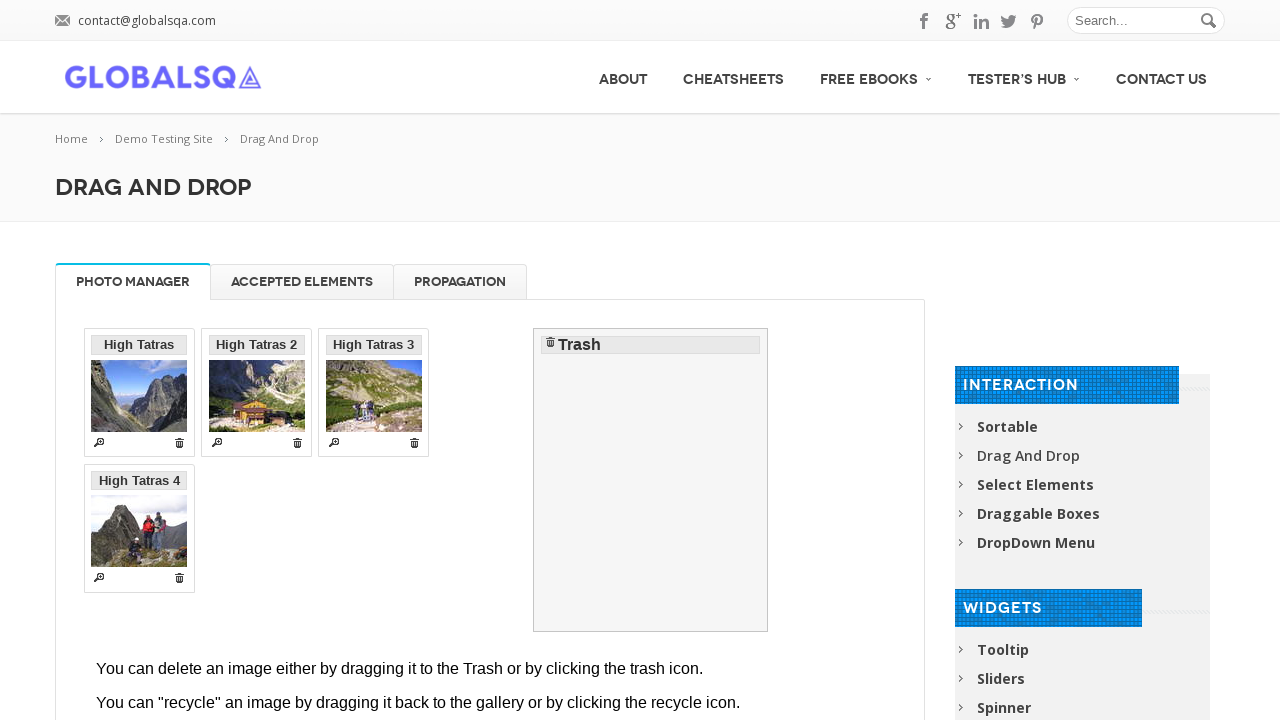

Located trash target element
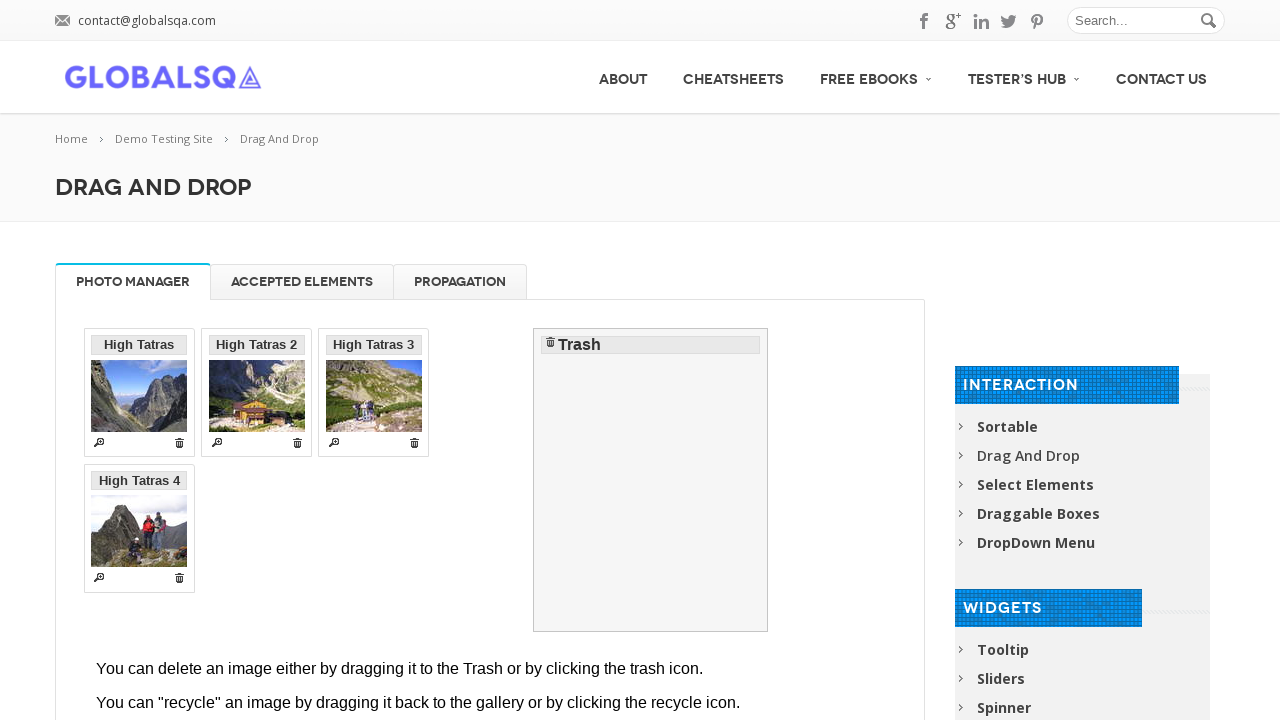

Dragged High Tatras 1 to trash at (550, 341)
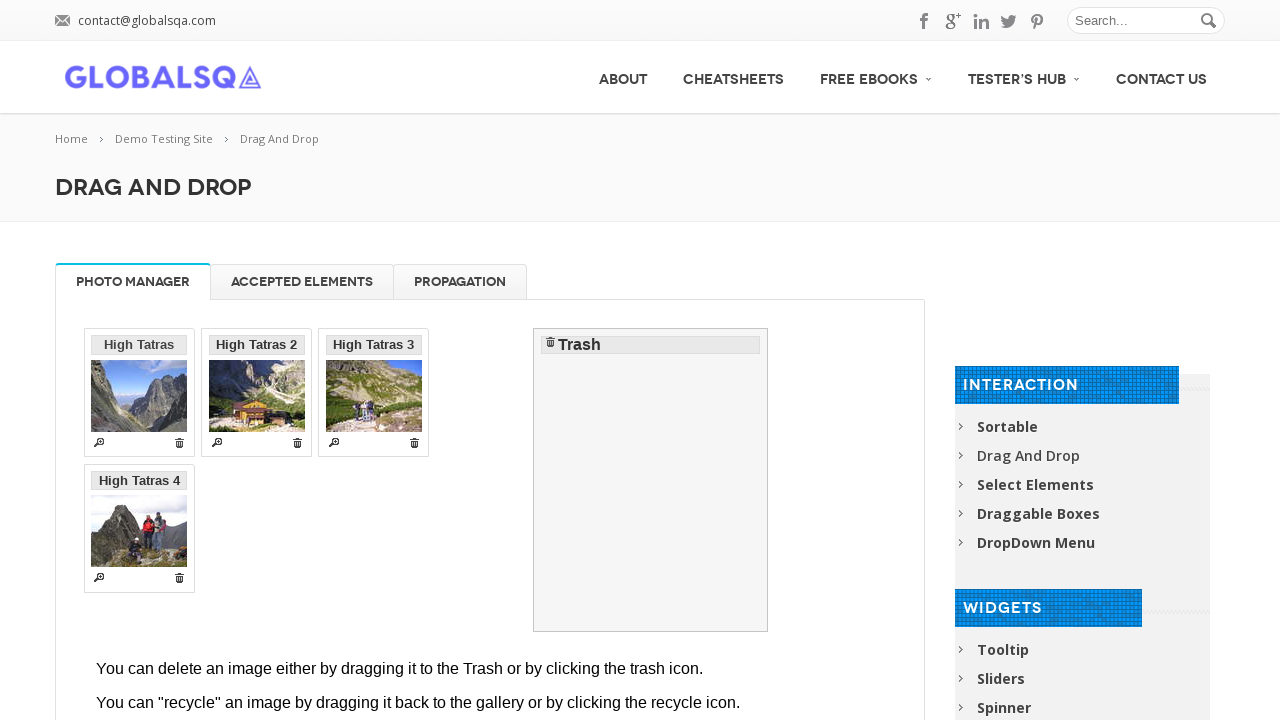

Dragged High Tatras 2 to trash at (550, 341)
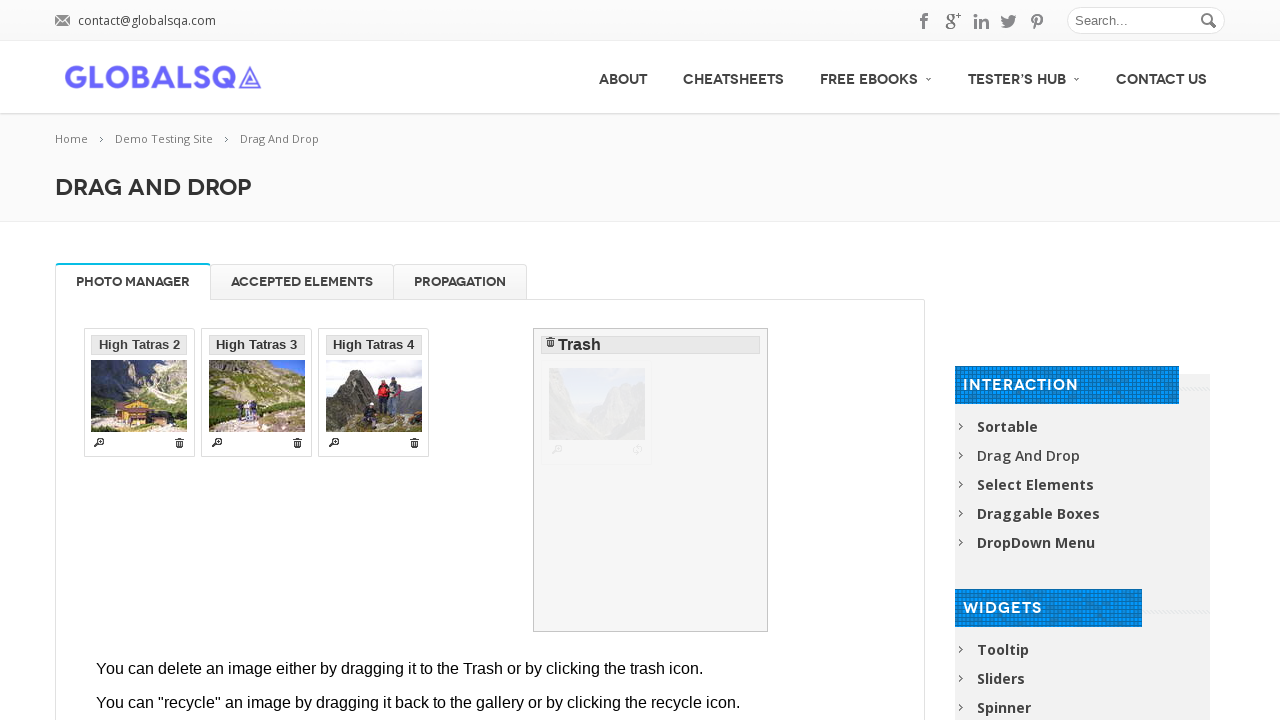

Dragged High Tatras 3 to trash at (550, 341)
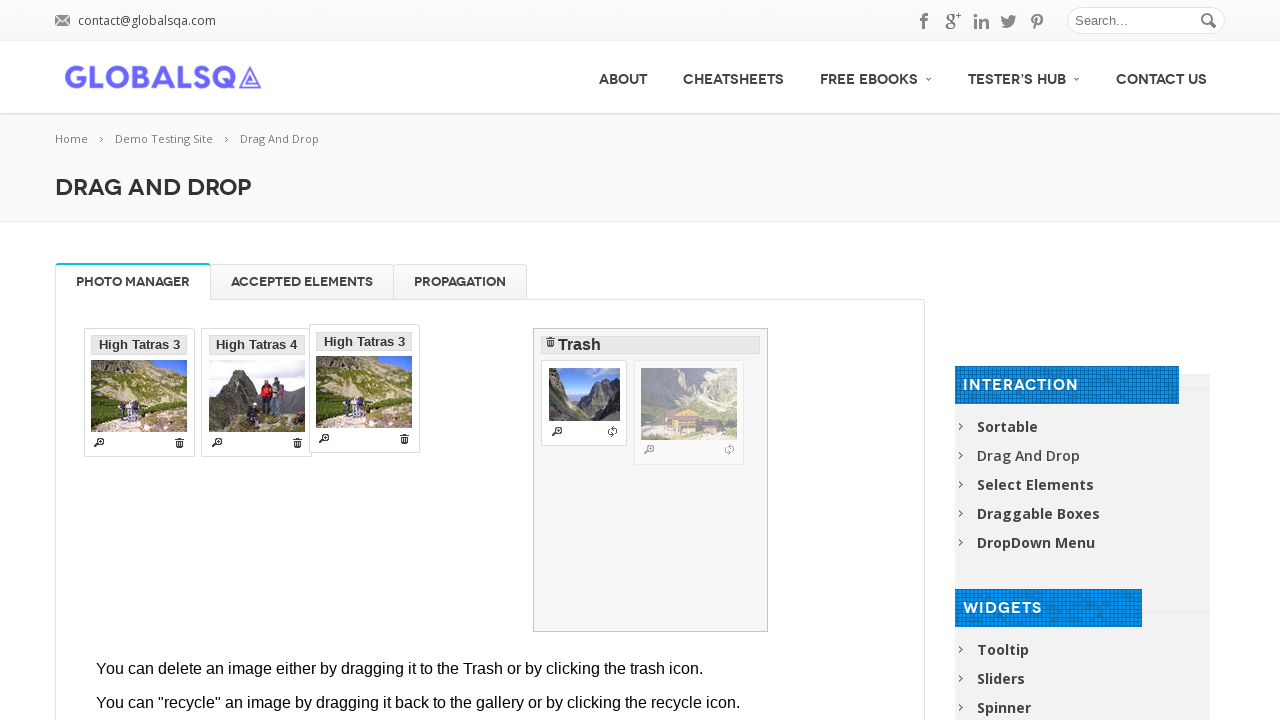

Dragged High Tatras 4 to trash at (550, 341)
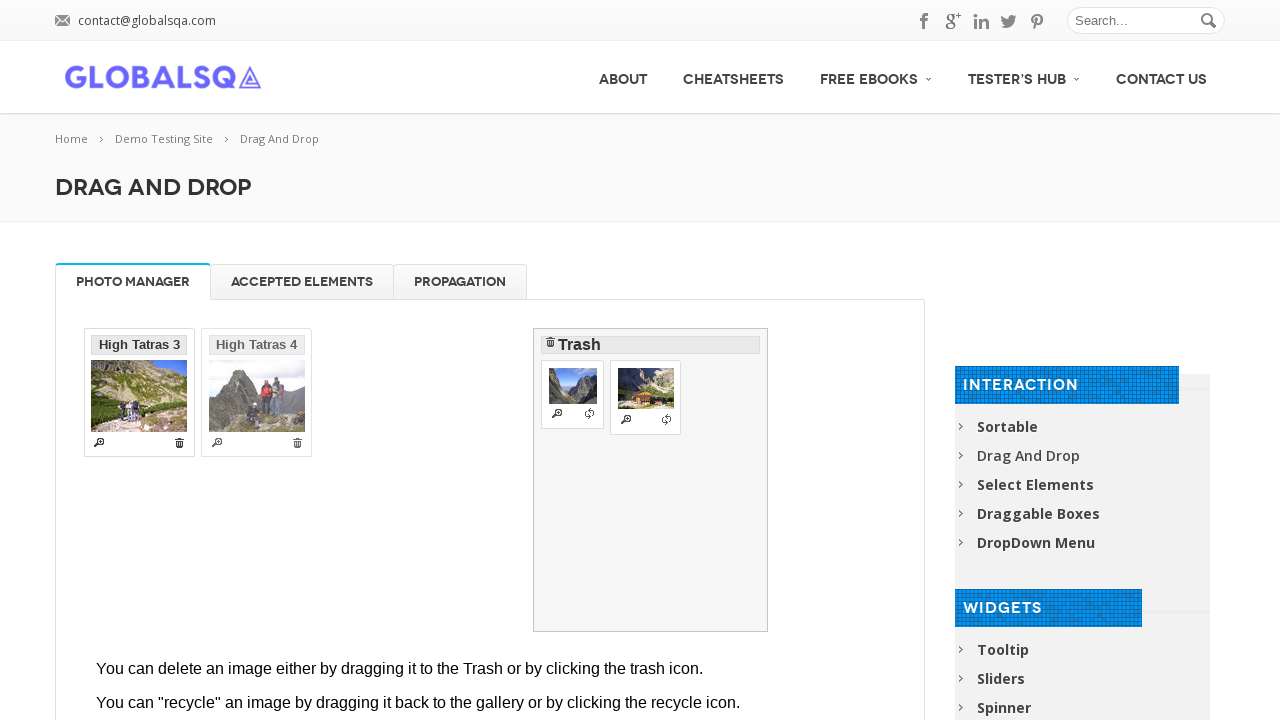

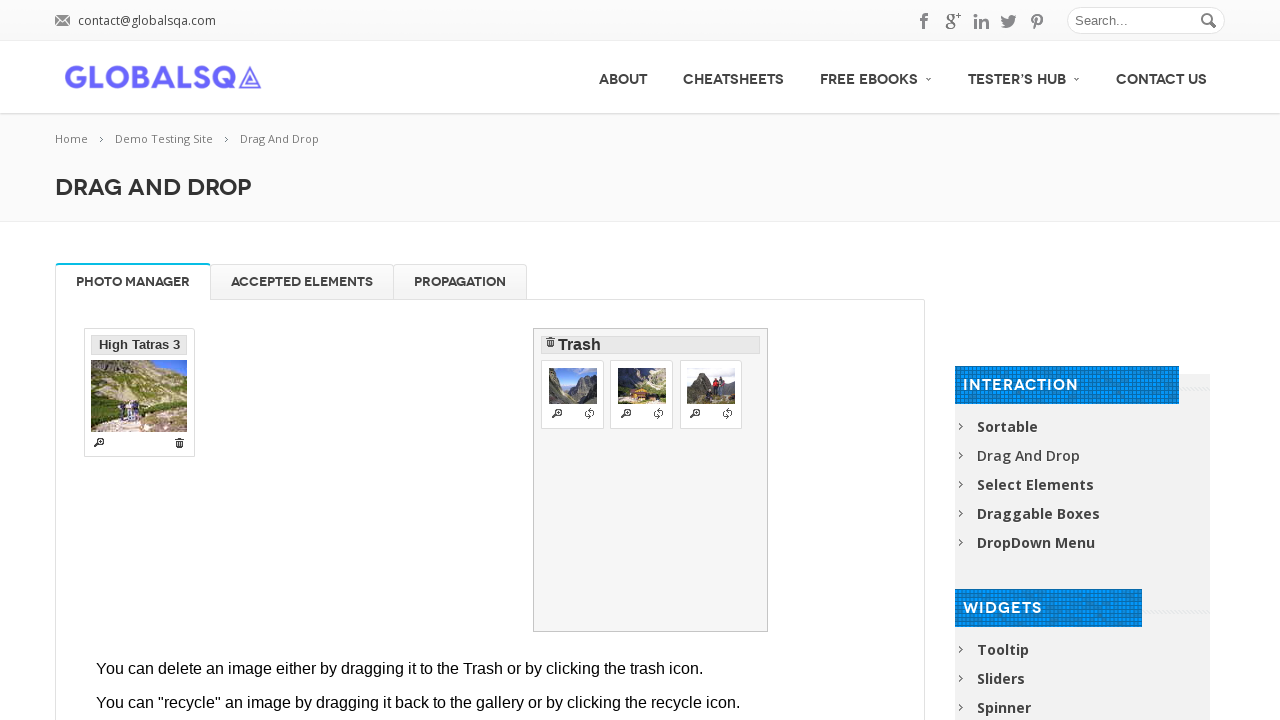